Tests the offers page by clicking the first column header to sort the table, verifying the sort order, and navigating through pagination to find a specific item (Rice).

Starting URL: https://rahulshettyacademy.com/seleniumPractise/#/offers

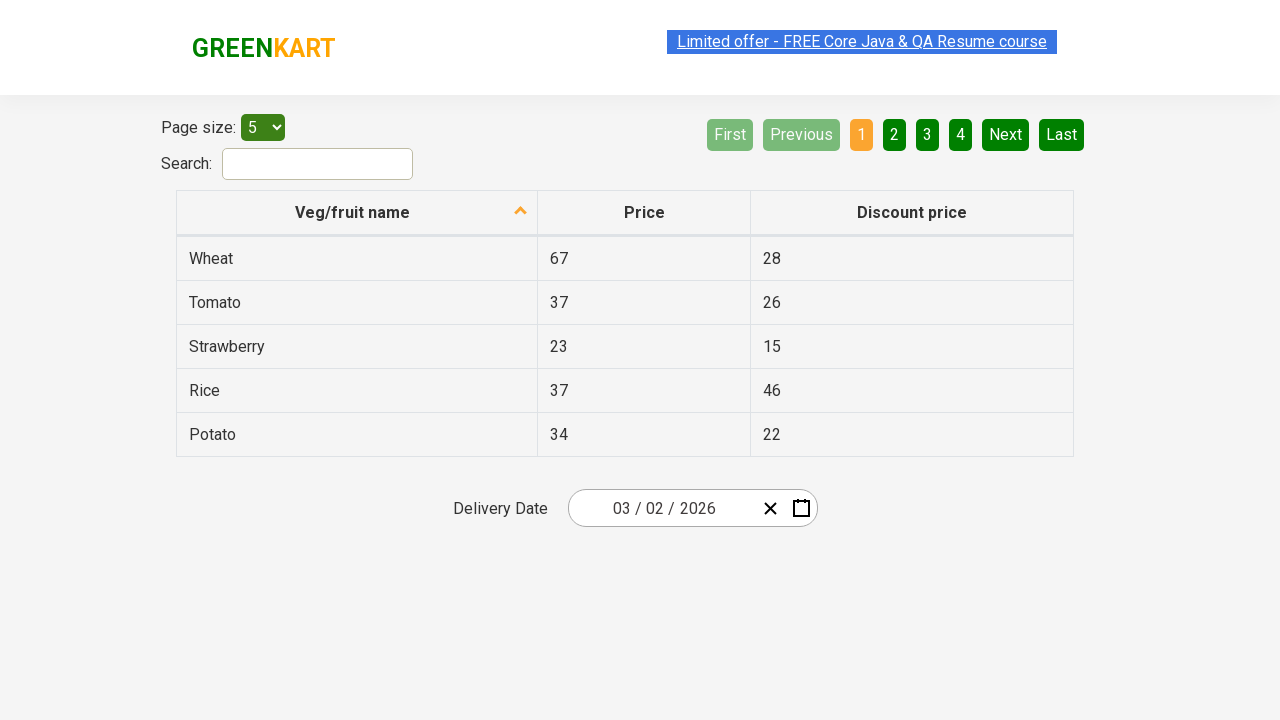

Table loaded successfully
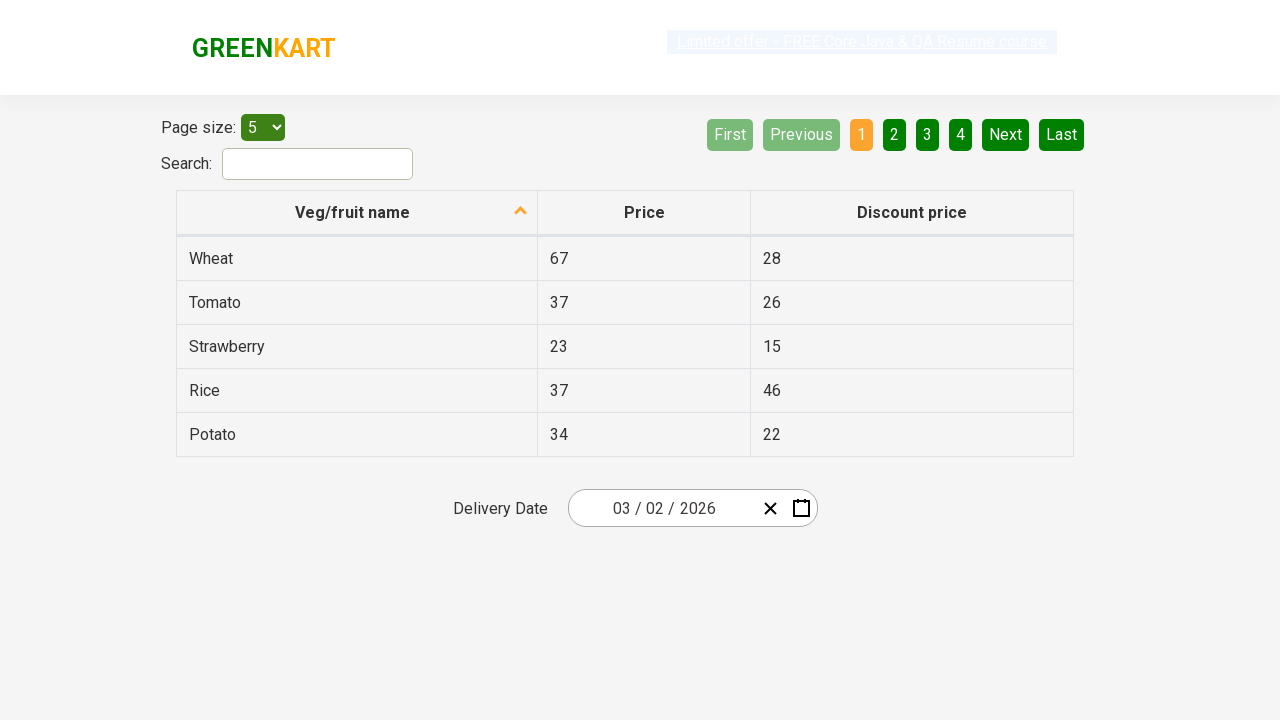

Clicked first column header to sort table at (357, 213) on xpath=//tr/th[1]
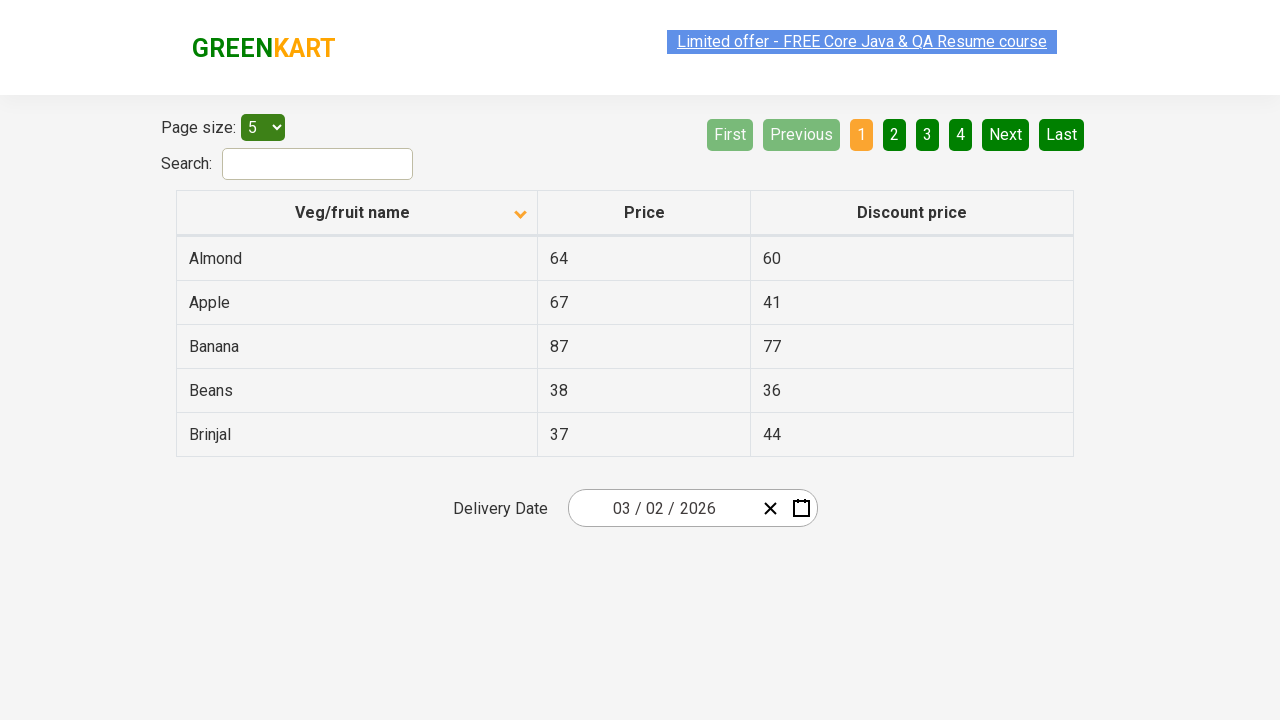

Waited for table to update after sort
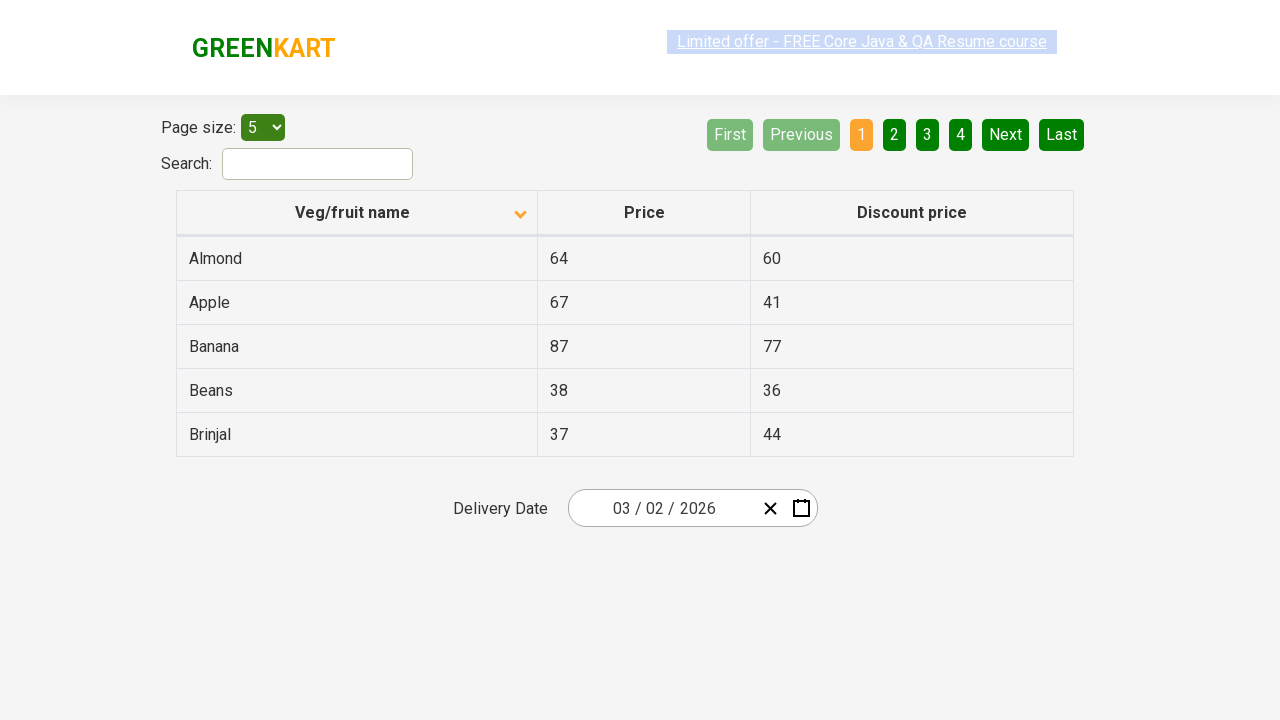

Verified sorted table elements are present
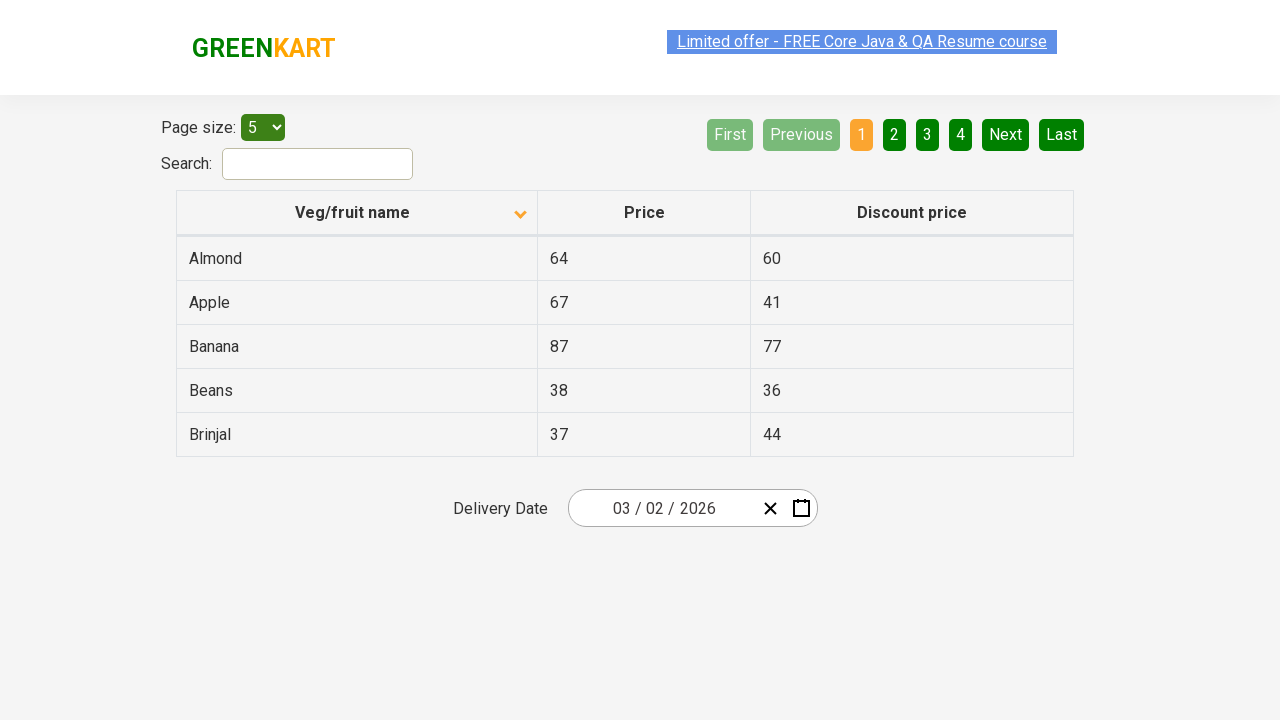

Clicked Next button to navigate to page 2 at (1006, 134) on a[aria-label='Next']
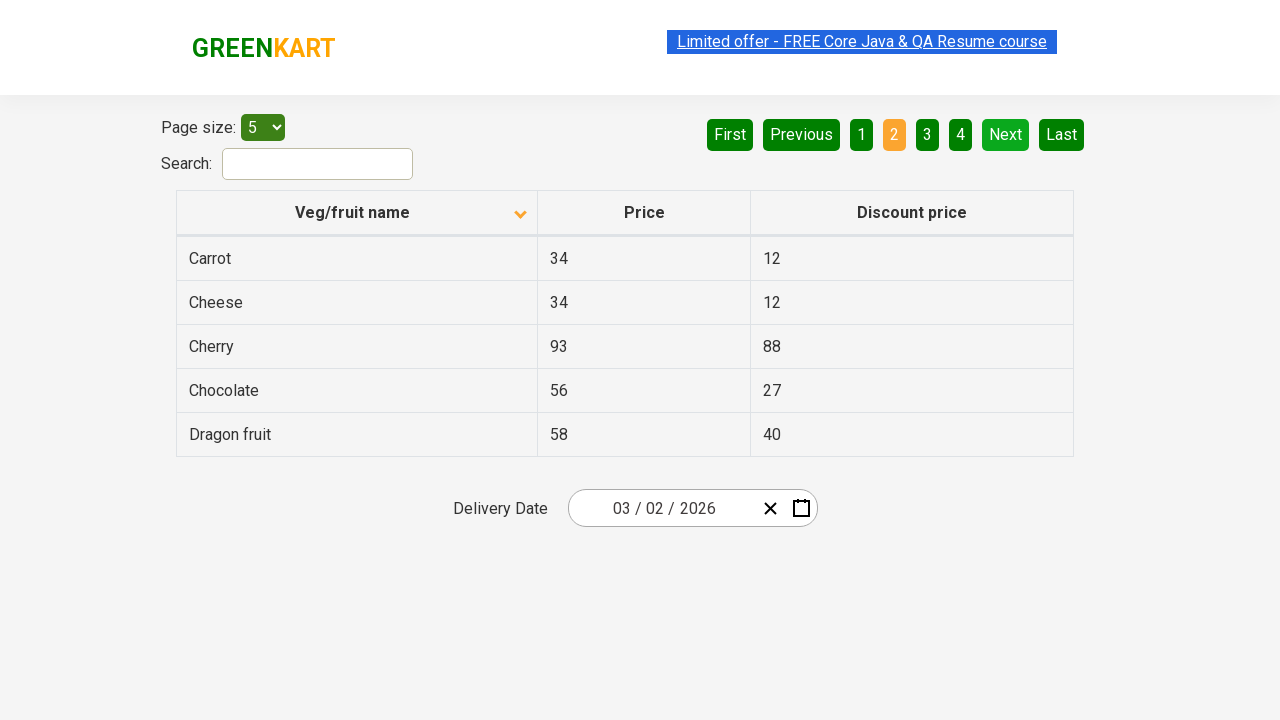

Waited for next page to load
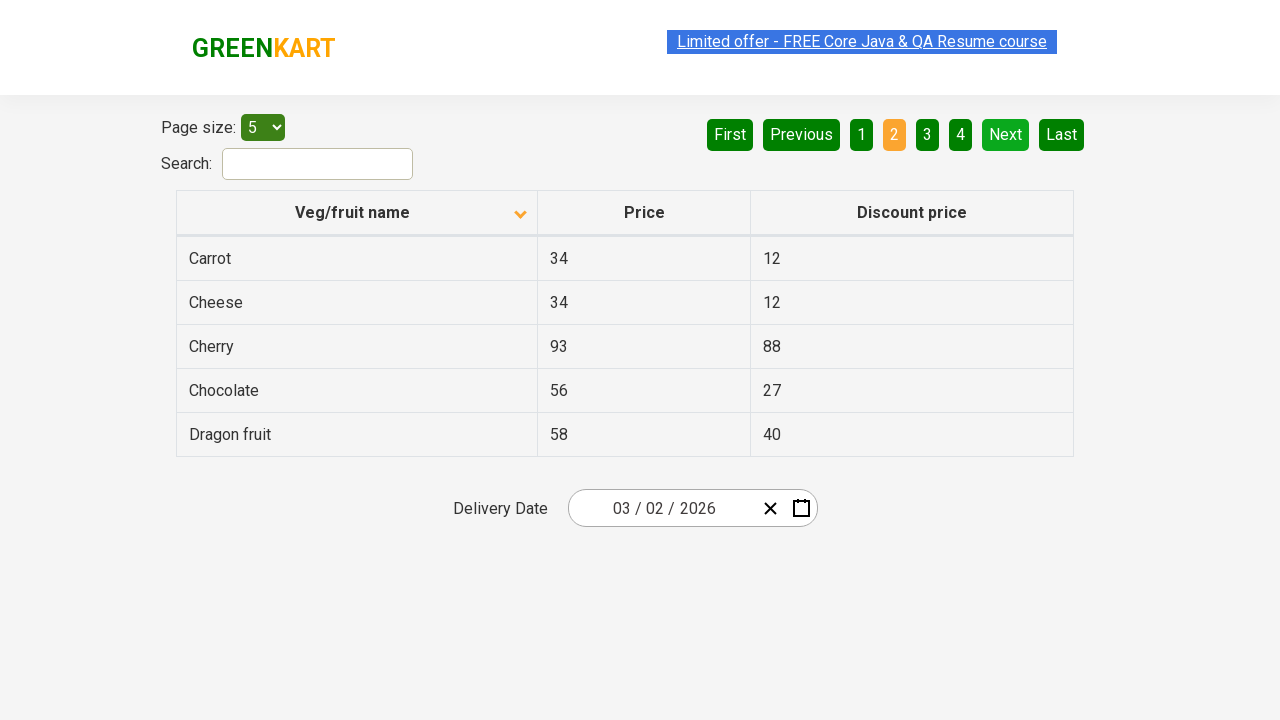

Clicked Next button to navigate to page 3 at (1006, 134) on a[aria-label='Next']
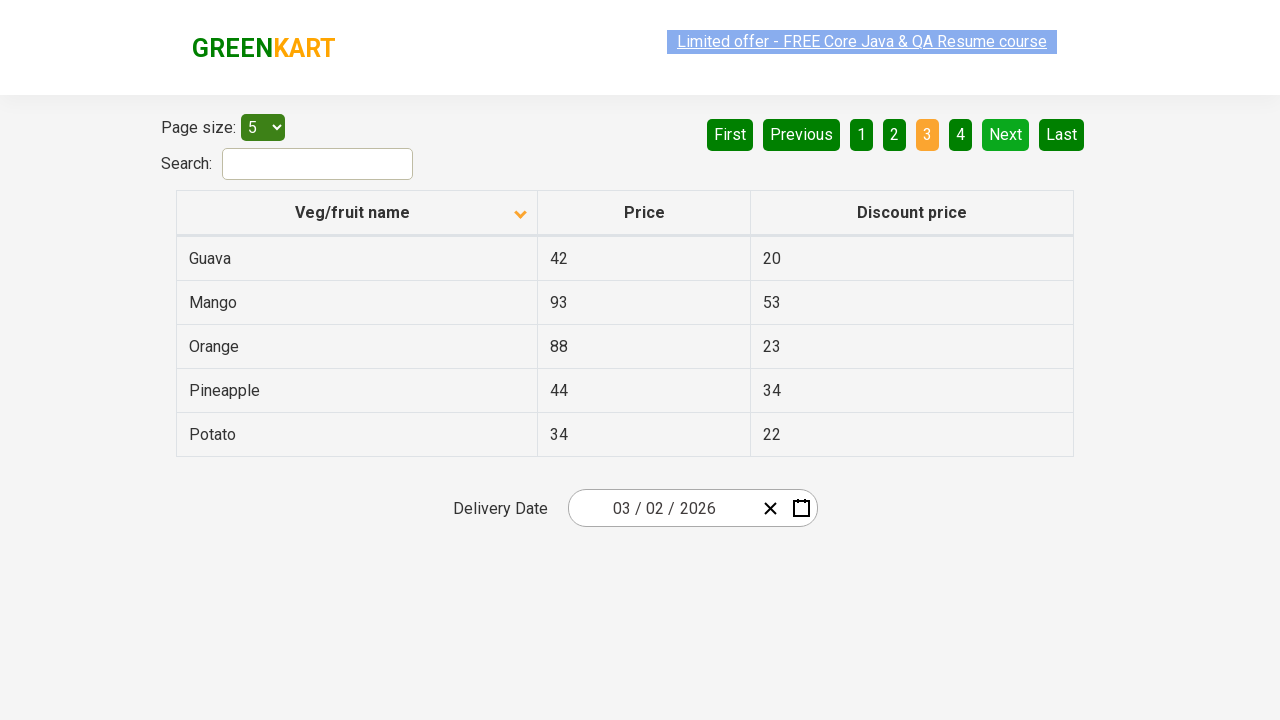

Waited for next page to load
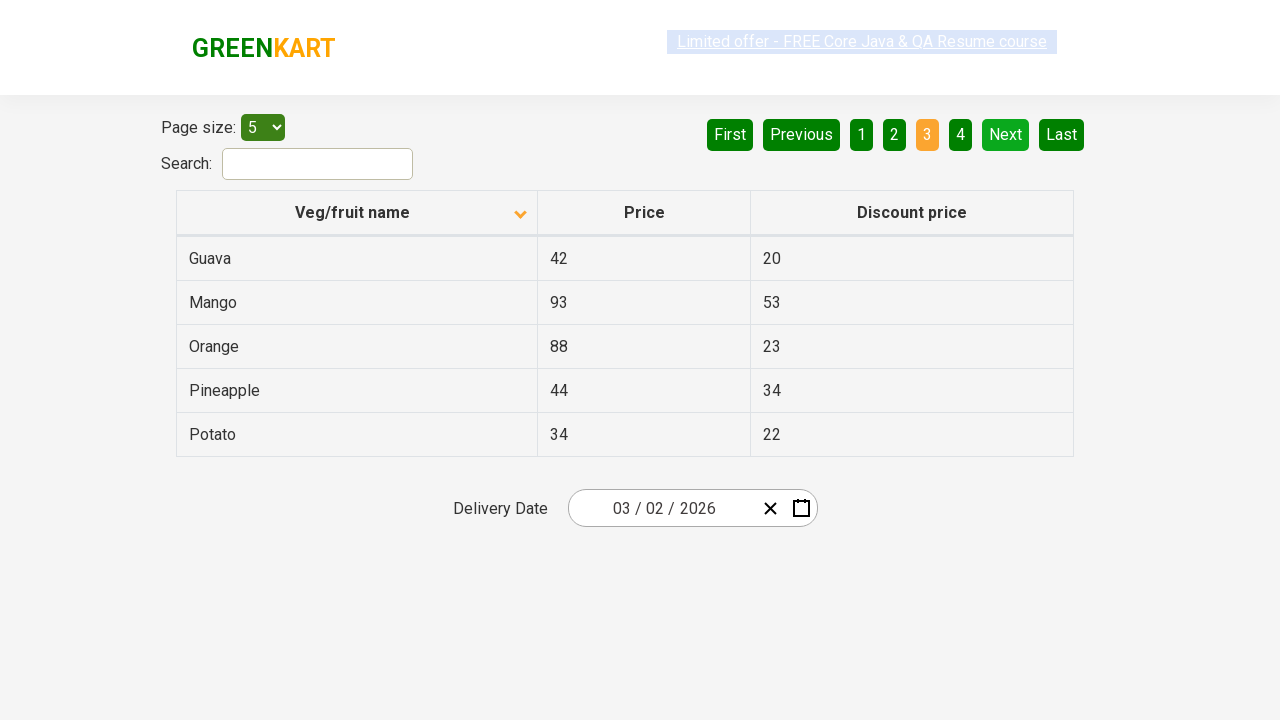

Clicked Next button to navigate to page 4 at (1006, 134) on a[aria-label='Next']
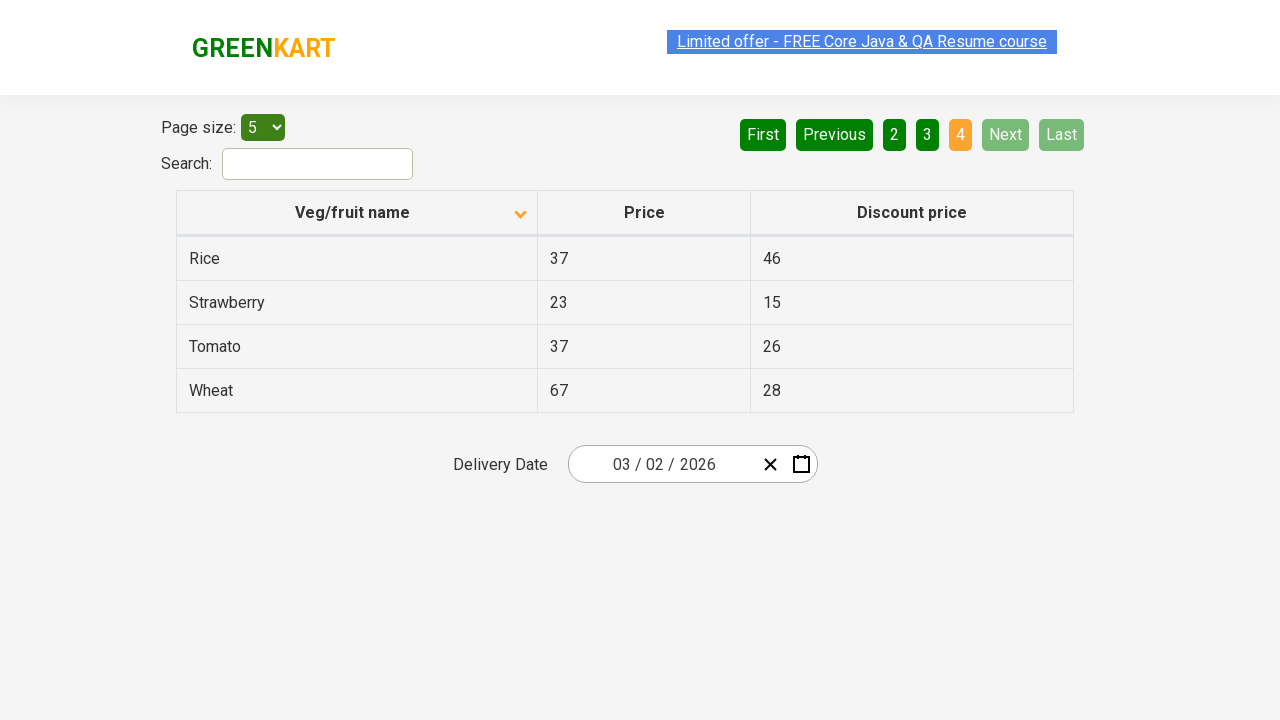

Waited for next page to load
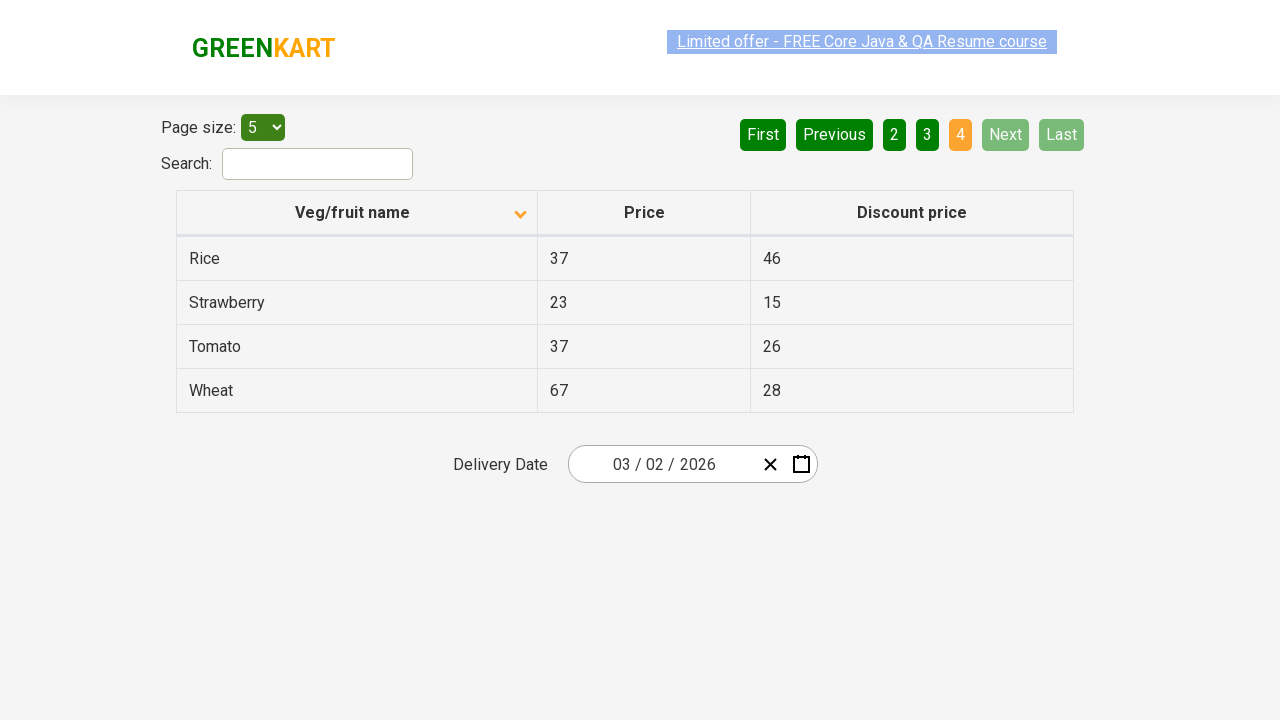

Found 'Rice' on page 4
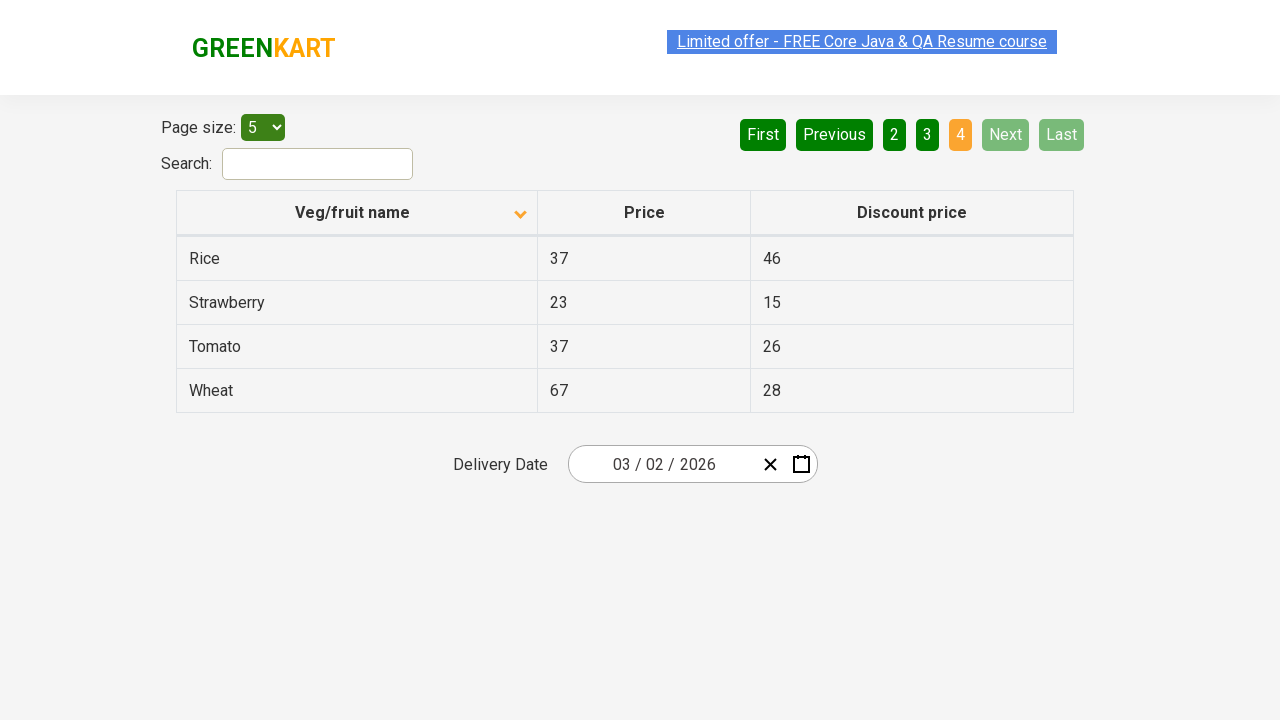

Verified table is visible after finding 'Rice'
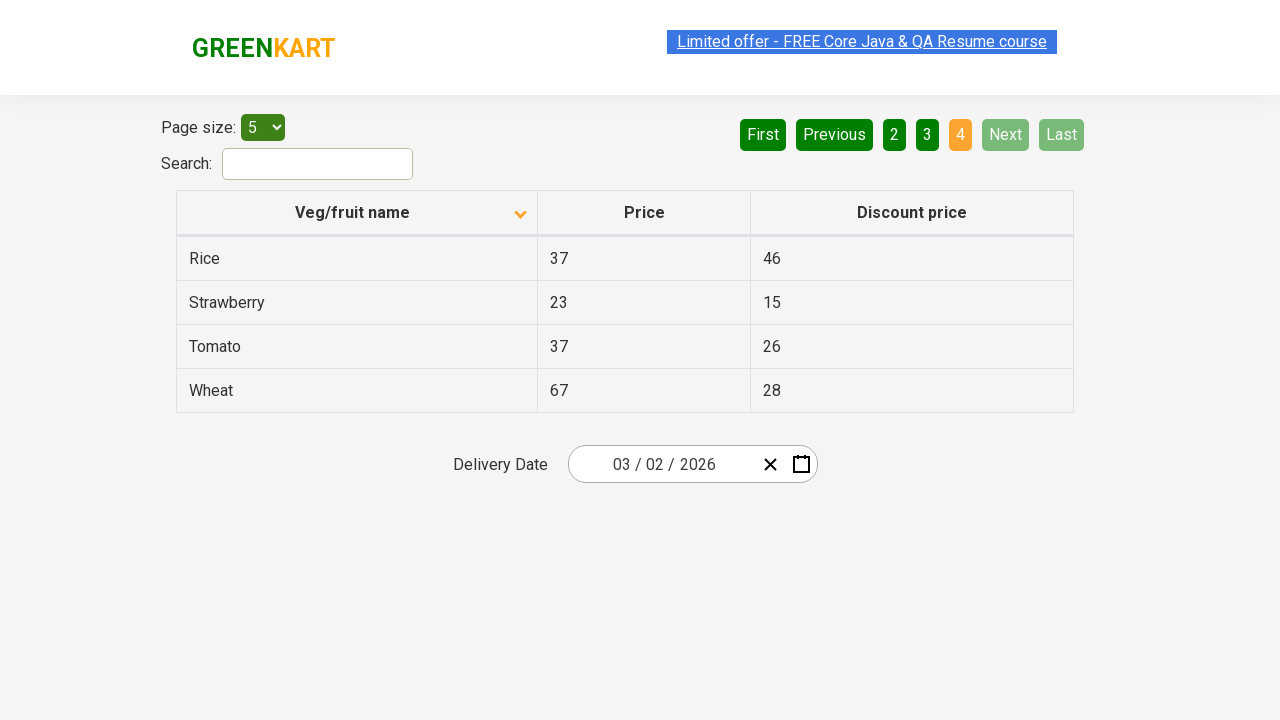

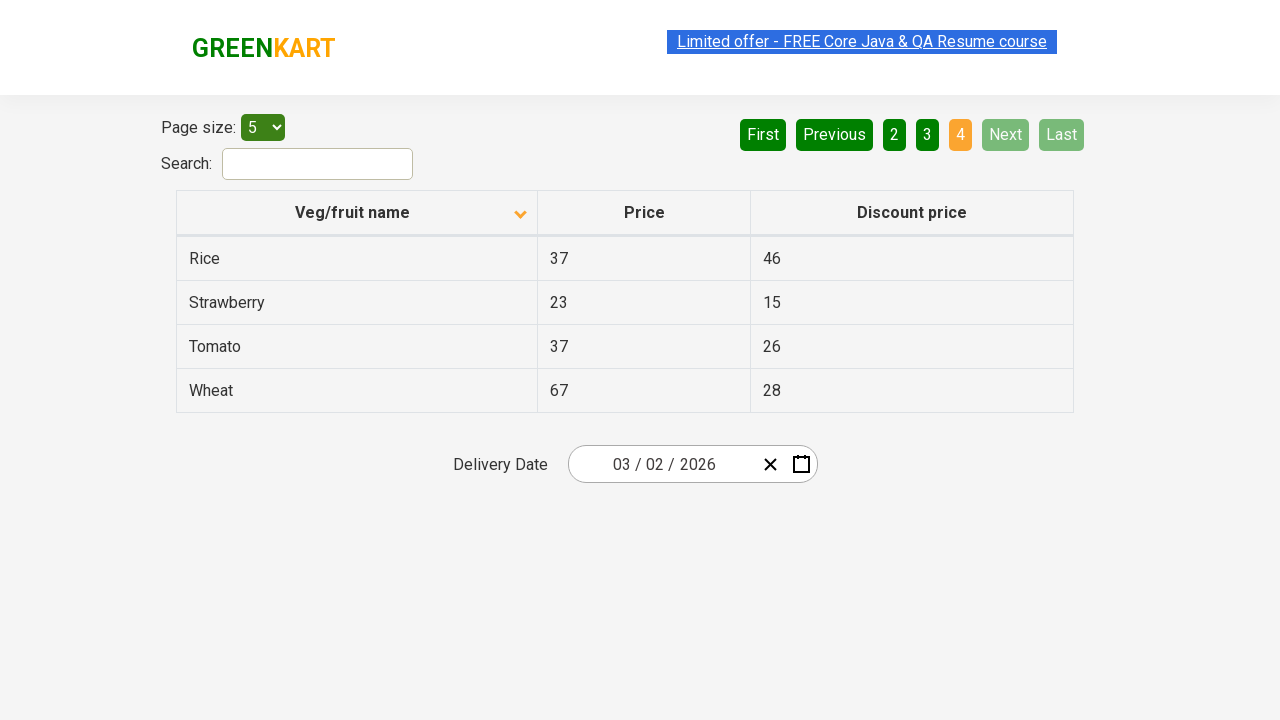